Scrolls the viewport by 200 pixels vertically from the current position.

Starting URL: https://crossbrowsertesting.github.io/selenium_example_page.html

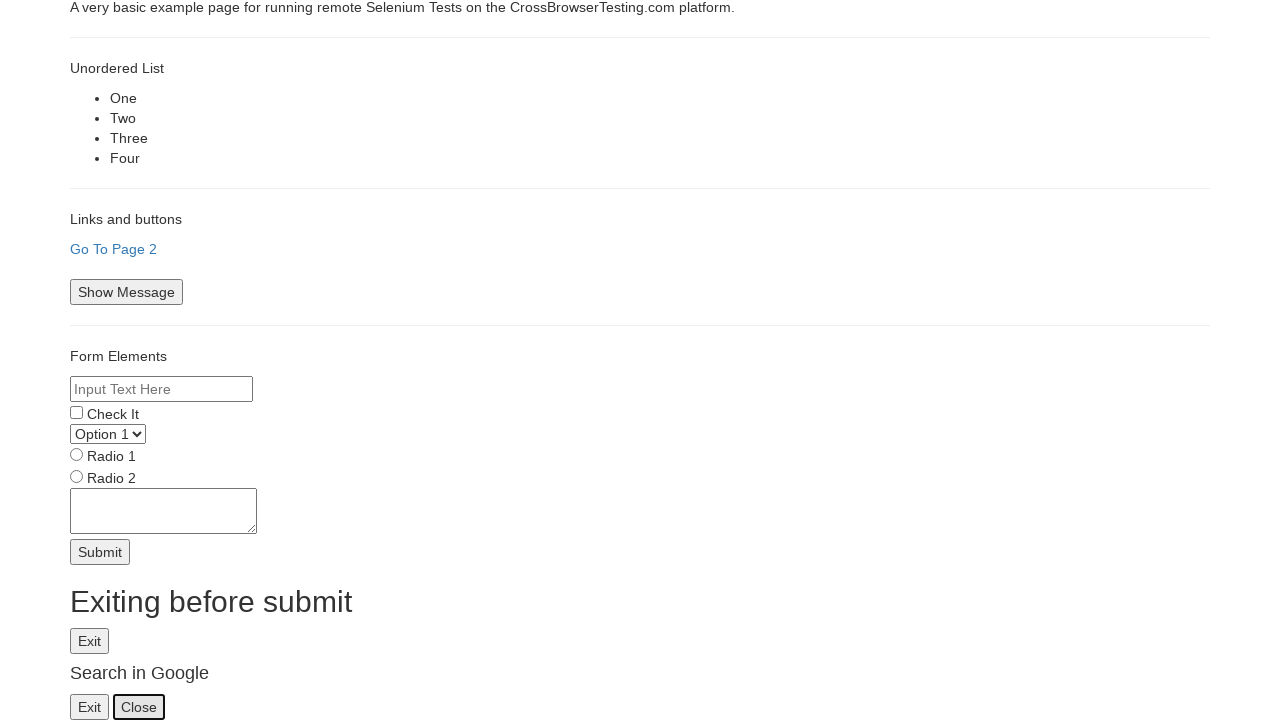

Set viewport size to 500x400 pixels
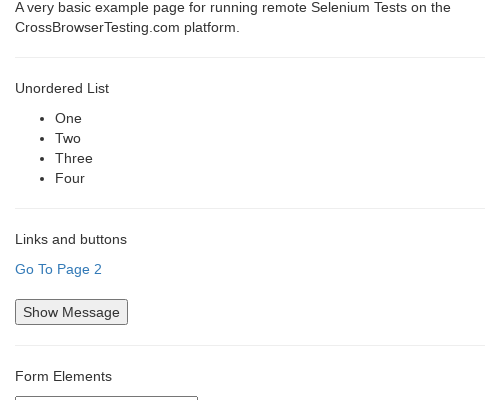

Scrolled viewport by 200 pixels vertically
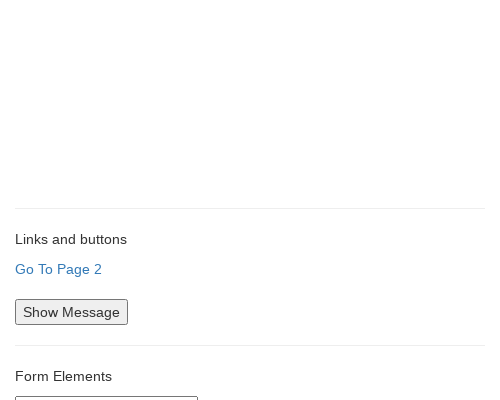

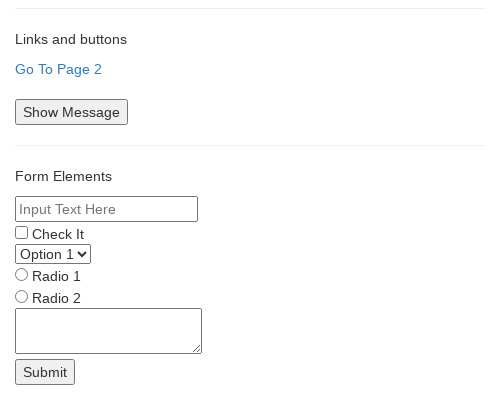